Tests that clicking cancel removes the error message after attempting to save an invalid employee name

Starting URL: https://devmountain-qa.github.io/employee-manager/1.2_Version/index.html

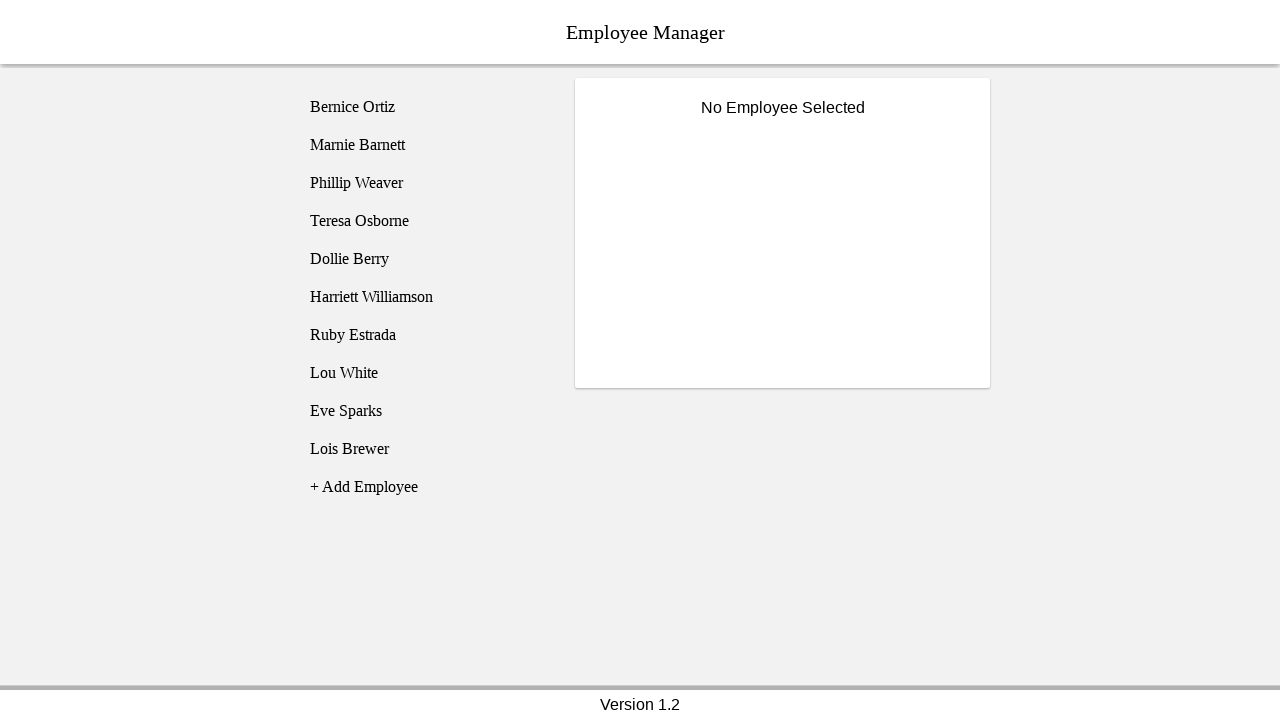

Clicked on employee 1 (Bernice Ortiz) at (425, 107) on [name='employee1']
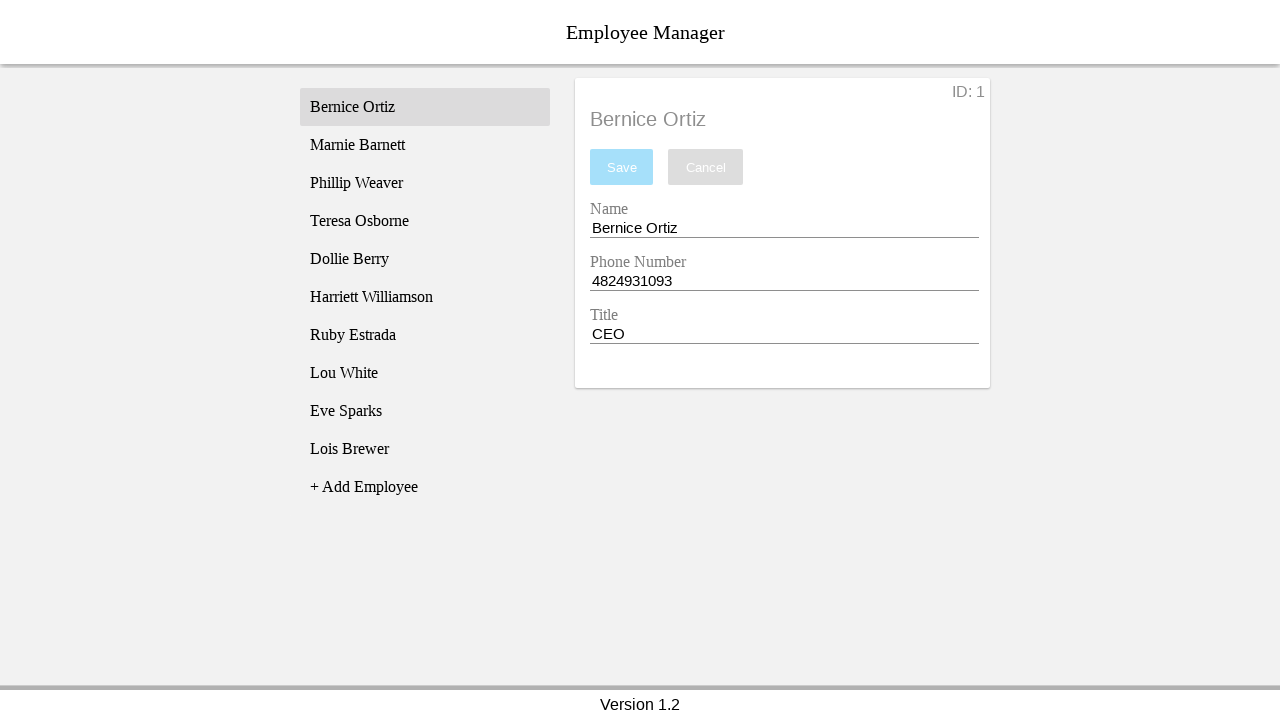

Name entry field became visible
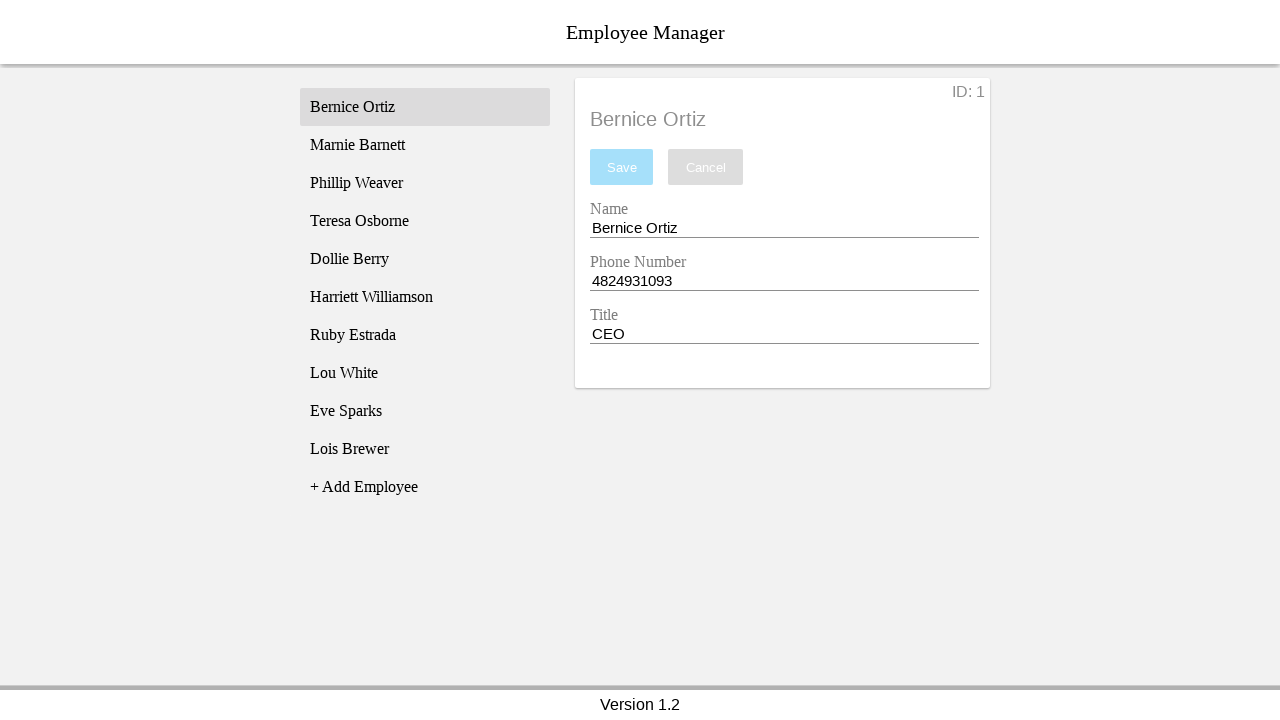

Cleared the name input field completely on [name='nameEntry']
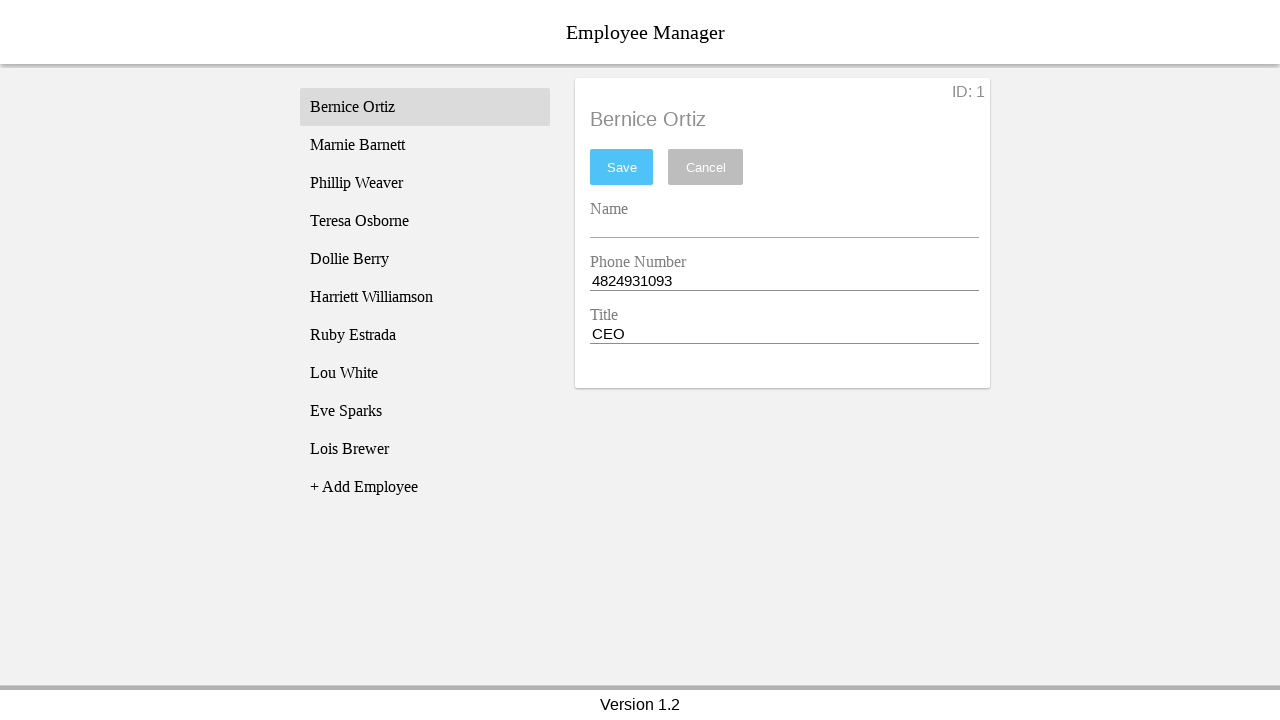

Clicked save button with empty name field at (622, 167) on #saveBtn
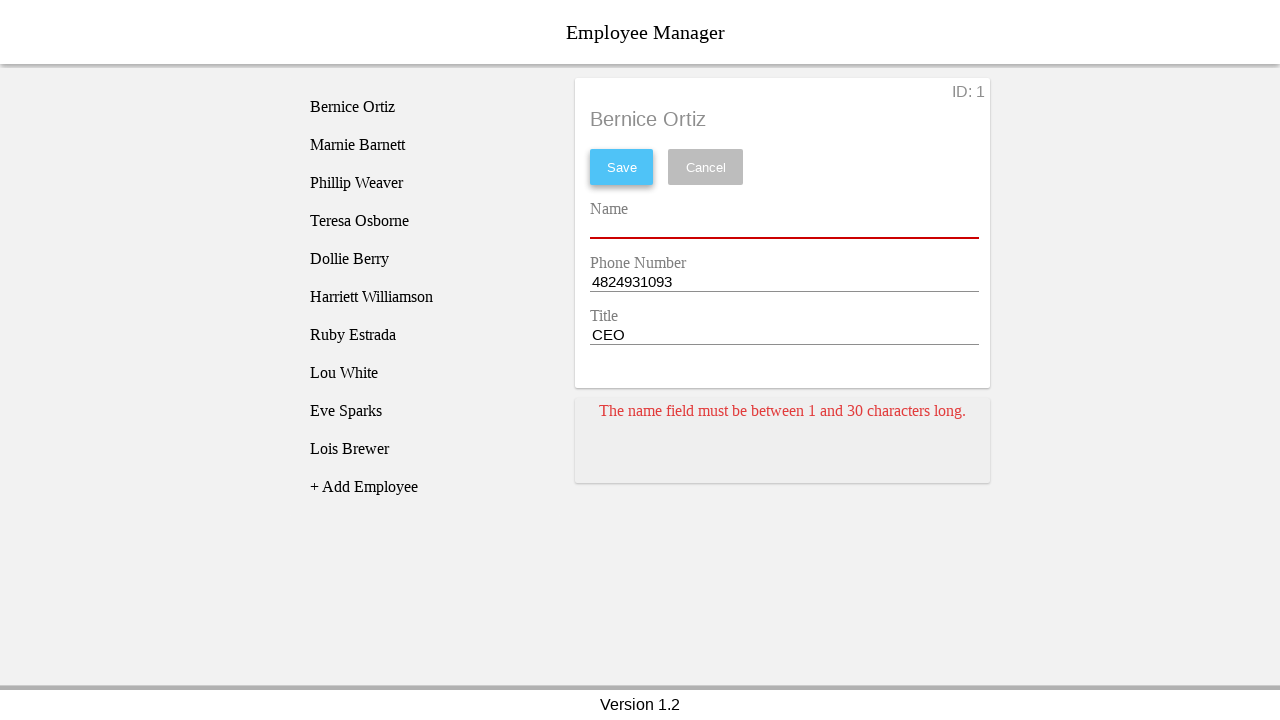

Error message card appeared
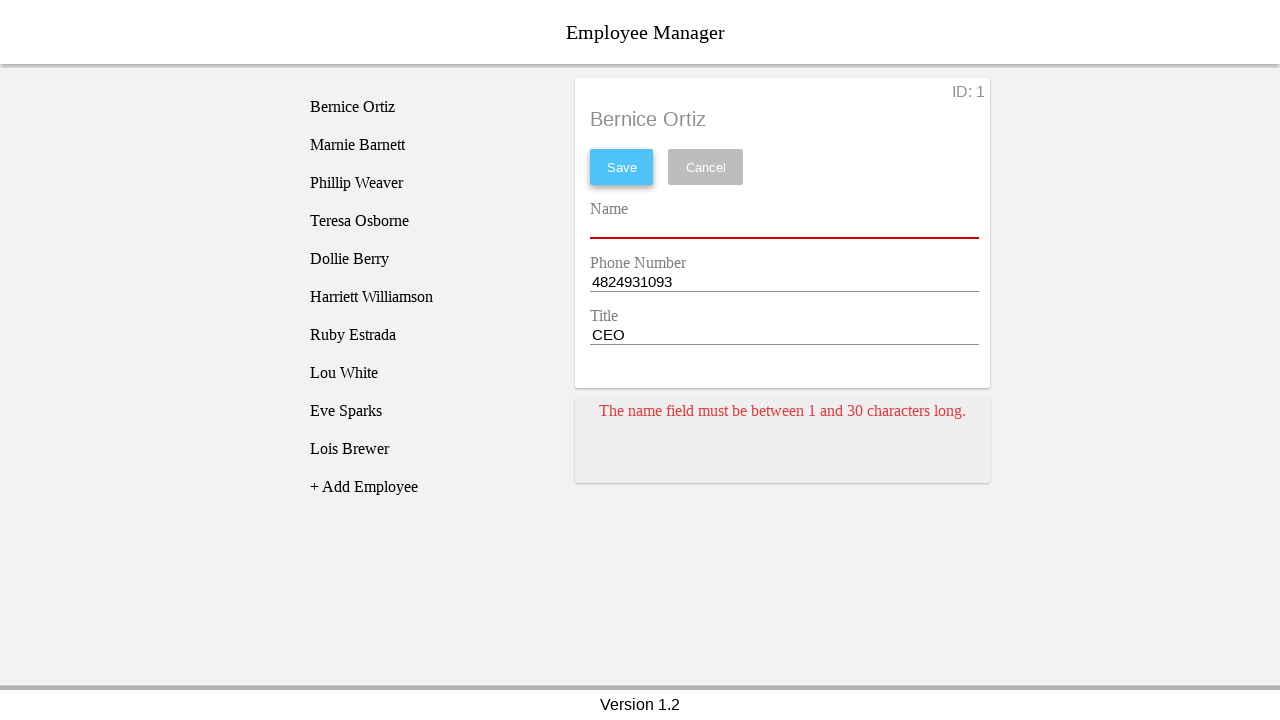

Clicked cancel button to dismiss error message at (706, 167) on [name='cancel']
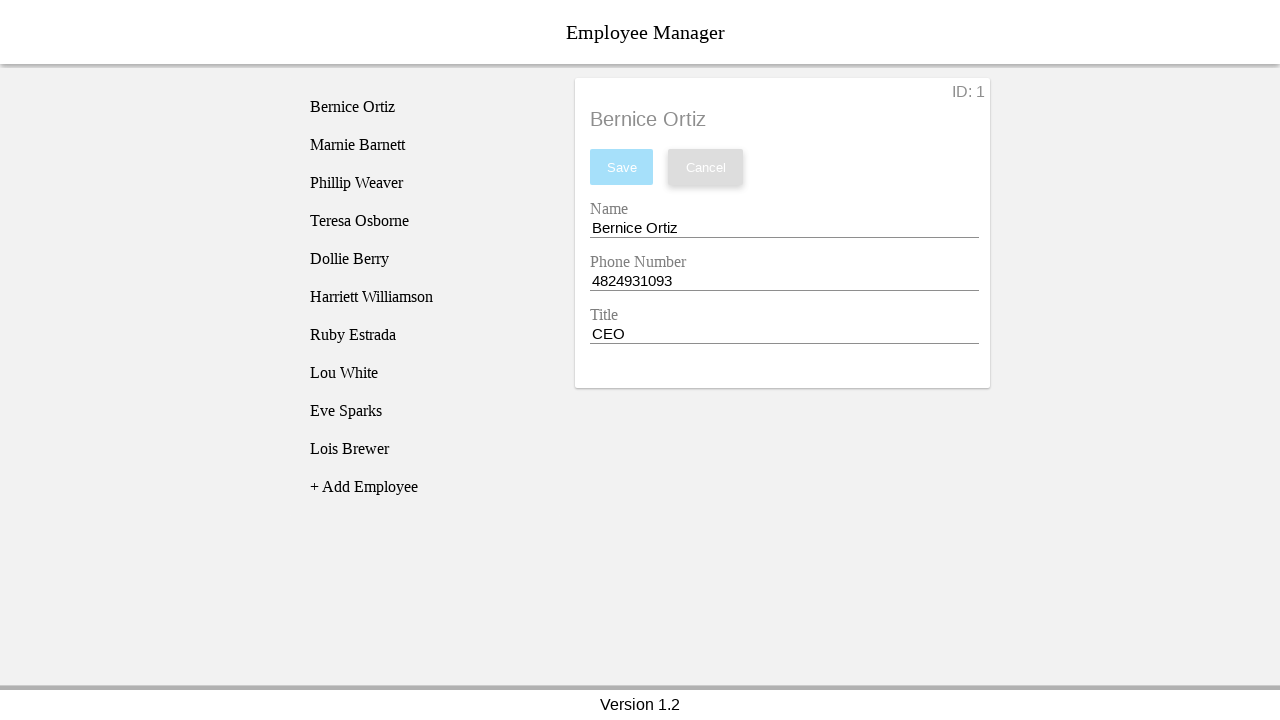

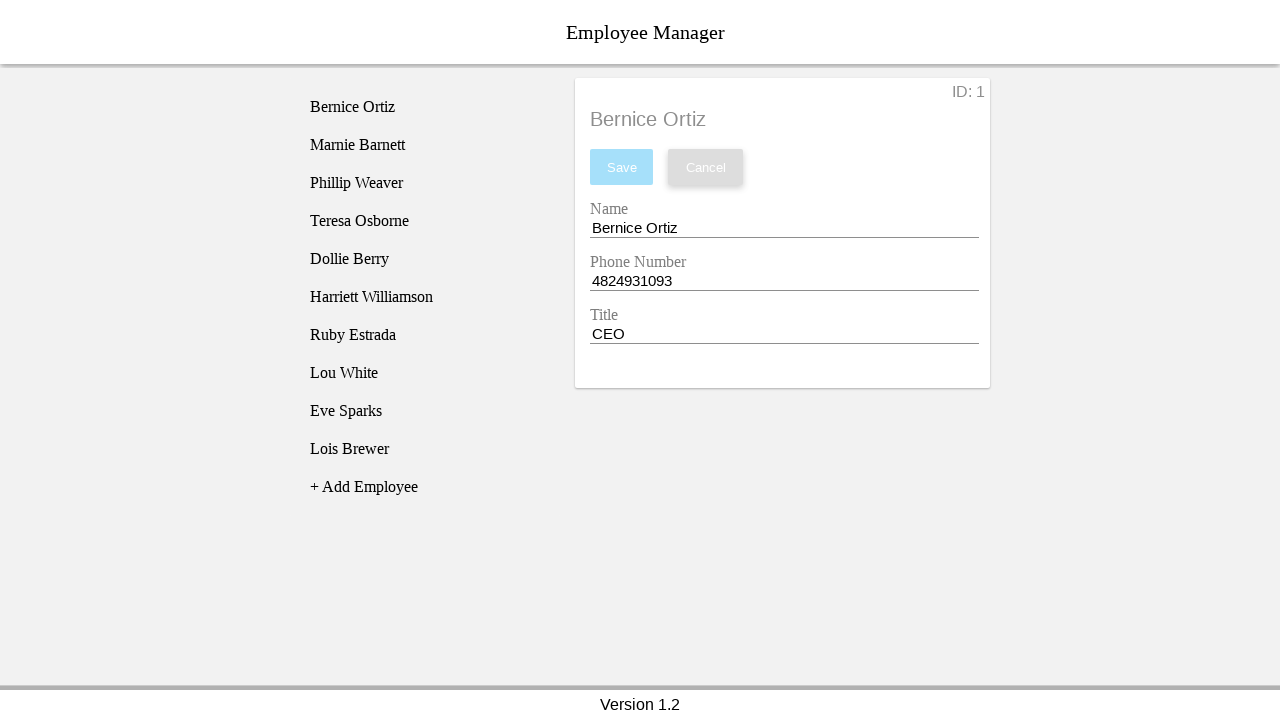